Tests hover functionality on the third user avatar, verifies the username display, and clicks the profile link

Starting URL: http://the-internet.herokuapp.com/

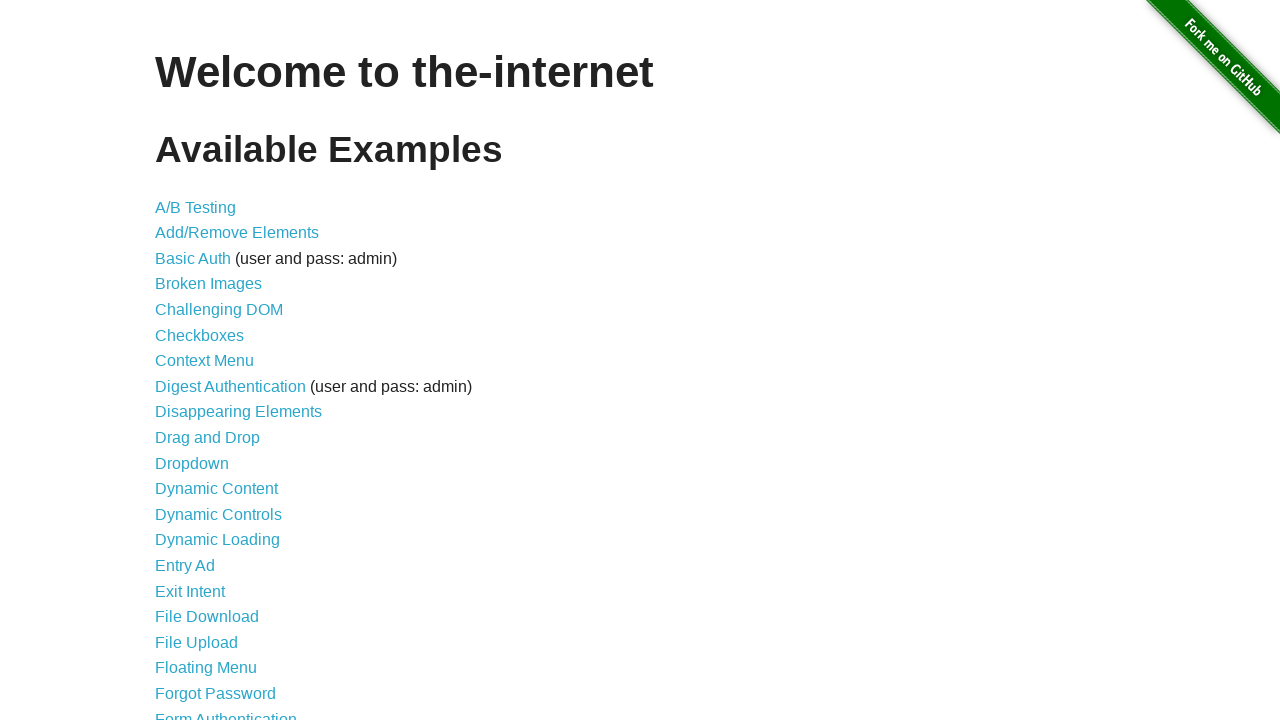

Clicked on Hovers link at (180, 360) on xpath=//a[text()="Hovers"]
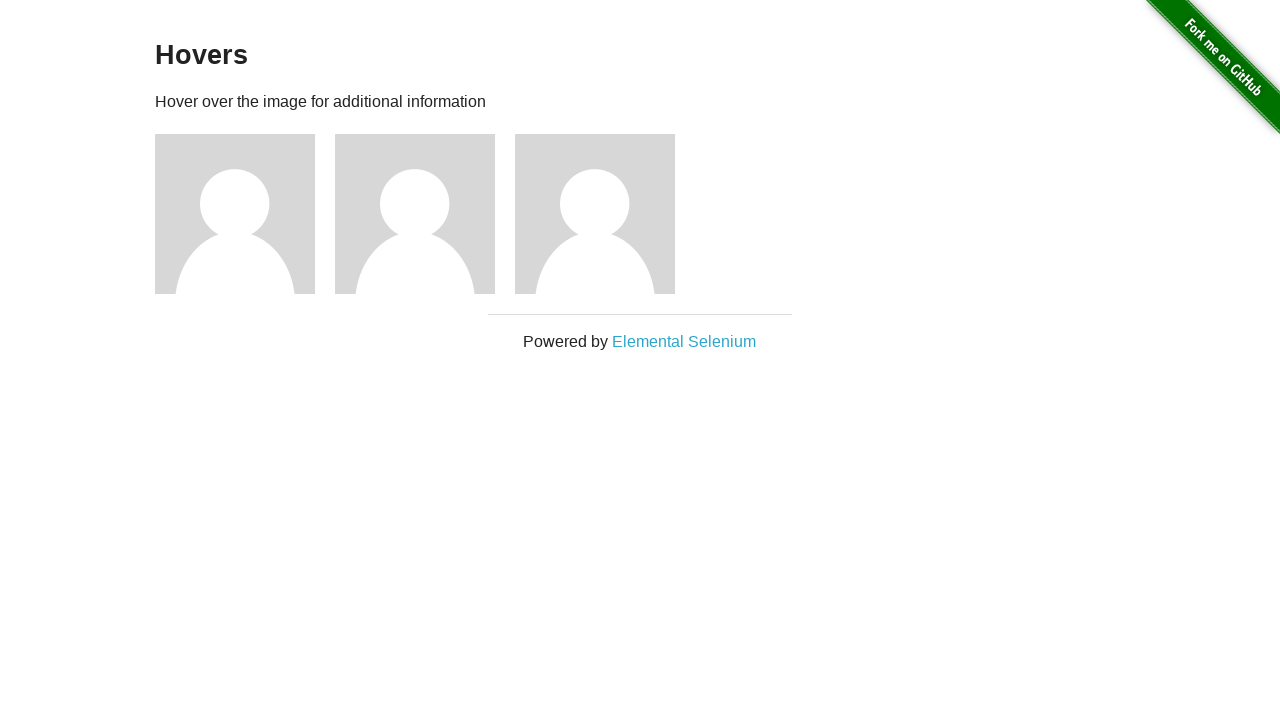

Hovered over third user avatar at (595, 214) on xpath=//img[@src="/img/avatar-blank.jpg"] >> nth=2
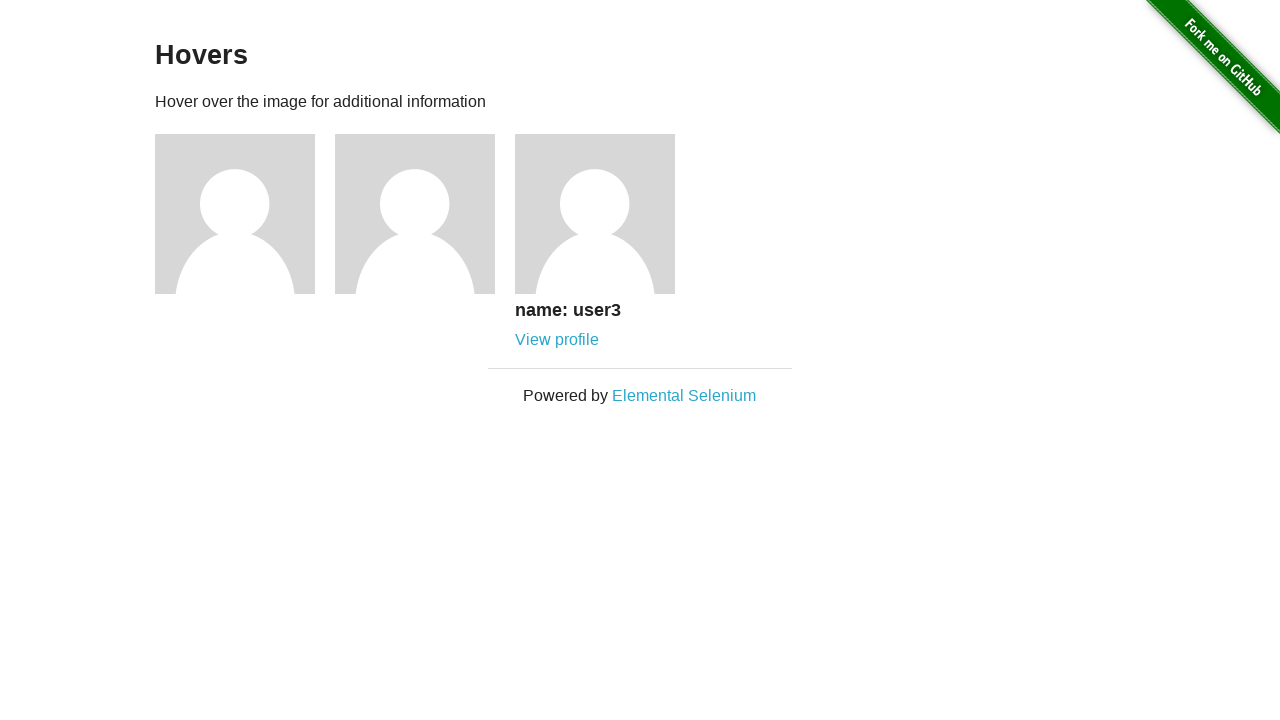

Clicked on View profile link for third user at (557, 340) on (//a[text()="View profile"])[3]
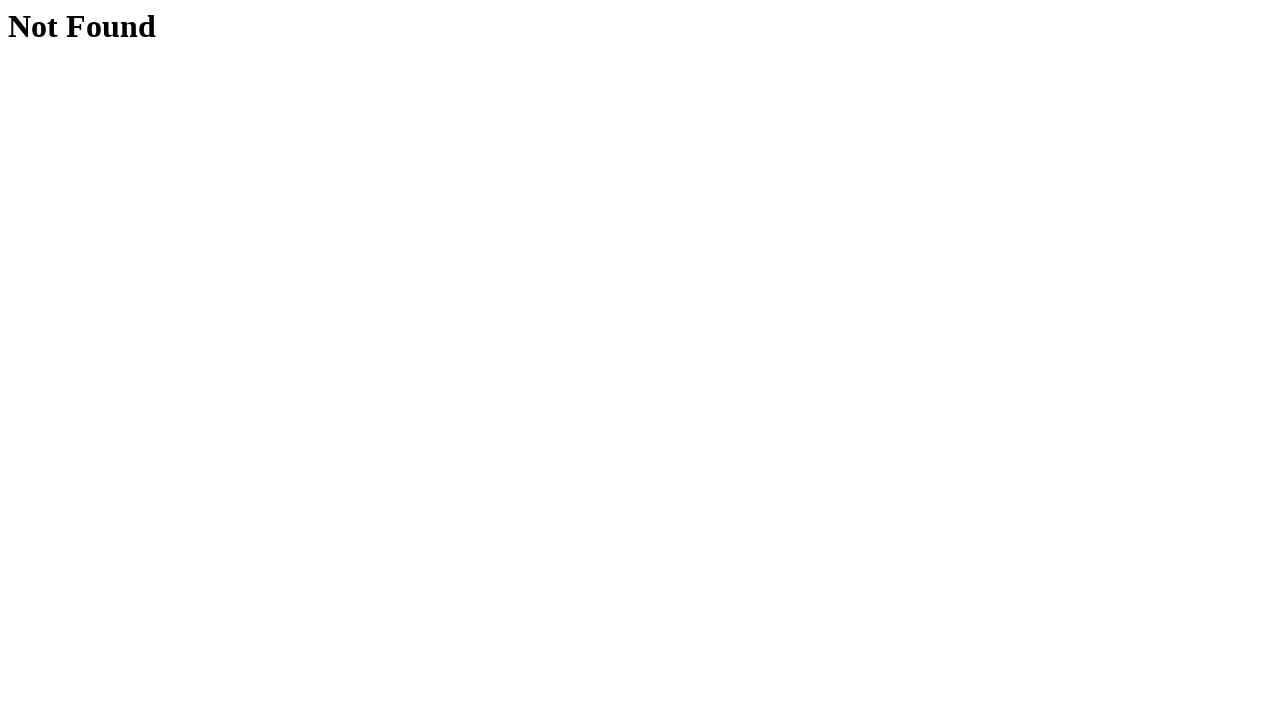

Waited for Not Found error page to load
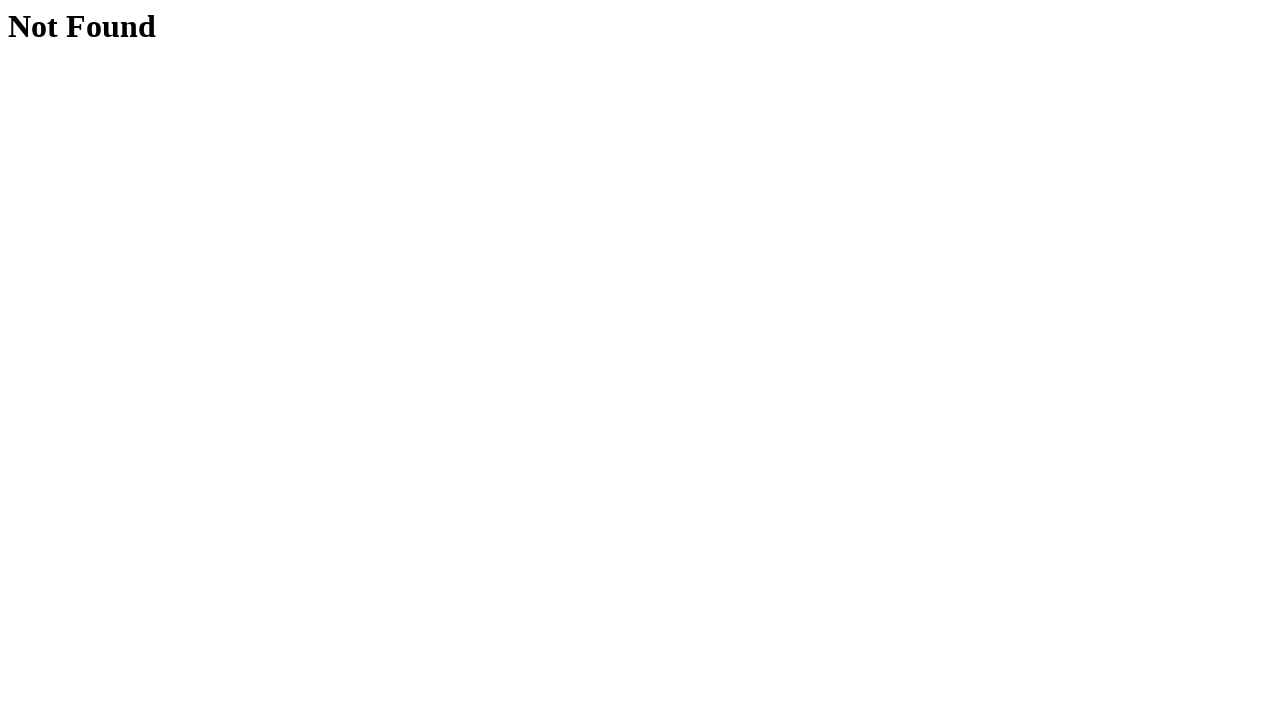

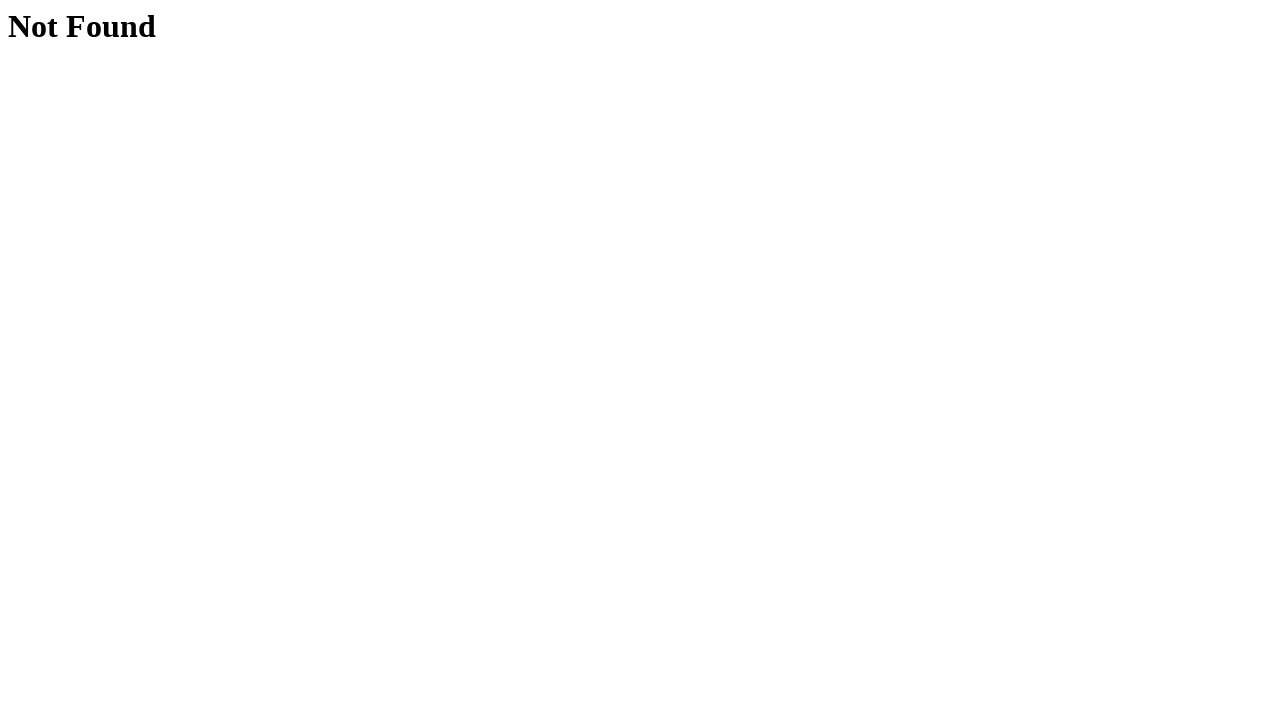